Tests selecting a radio button on the automation sandbox page

Starting URL: https://thefreerangetester.github.io/sandbox-automation-testing/

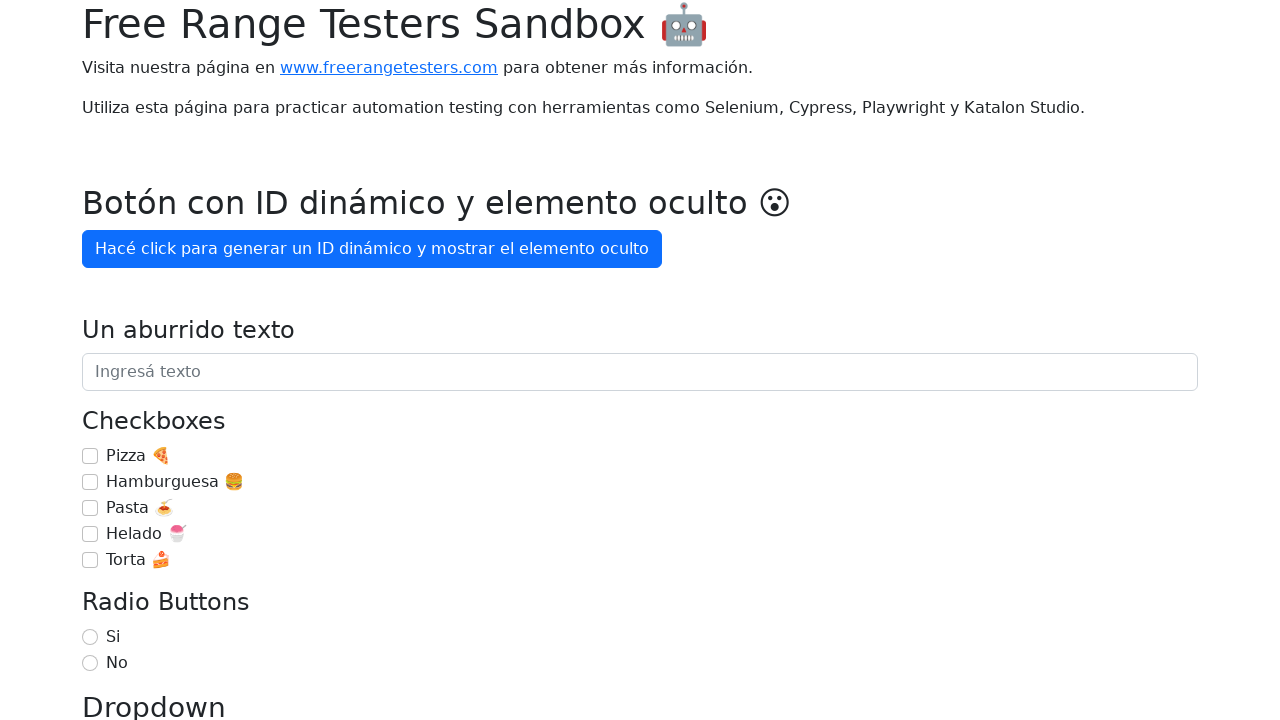

Located the 'No' radio button
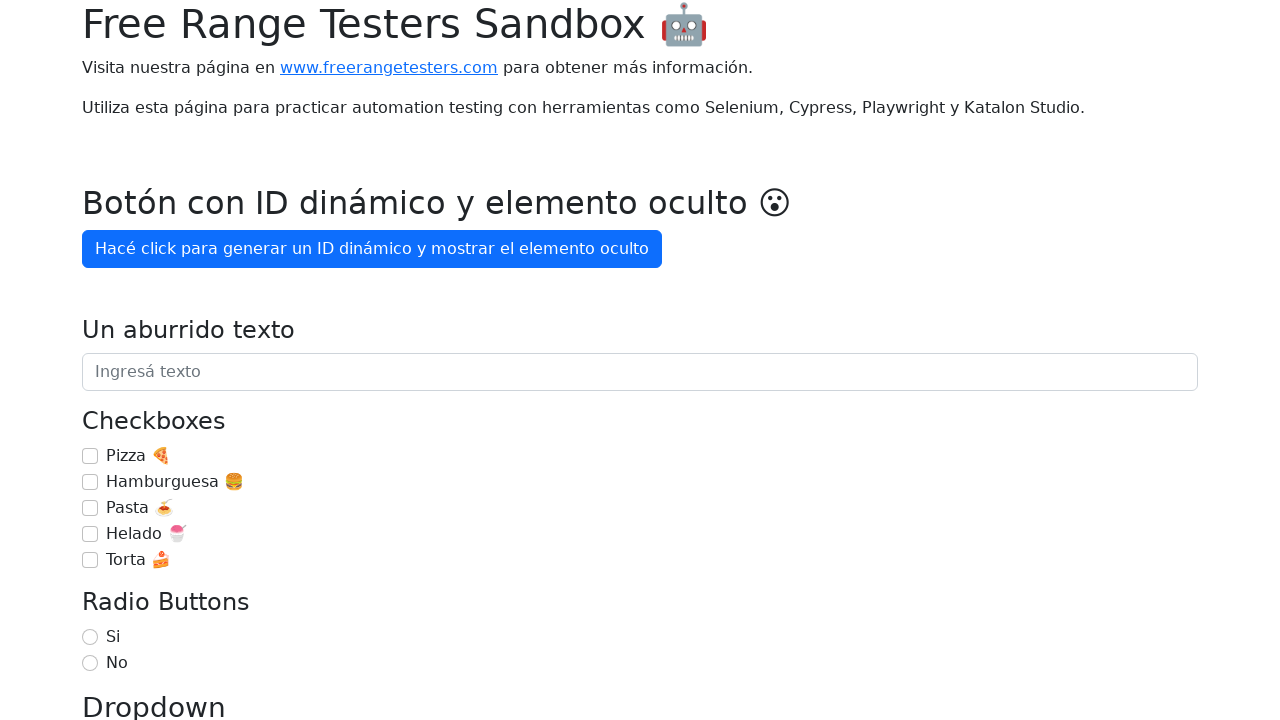

Selected the 'No' radio button at (90, 663) on internal:label="No"i
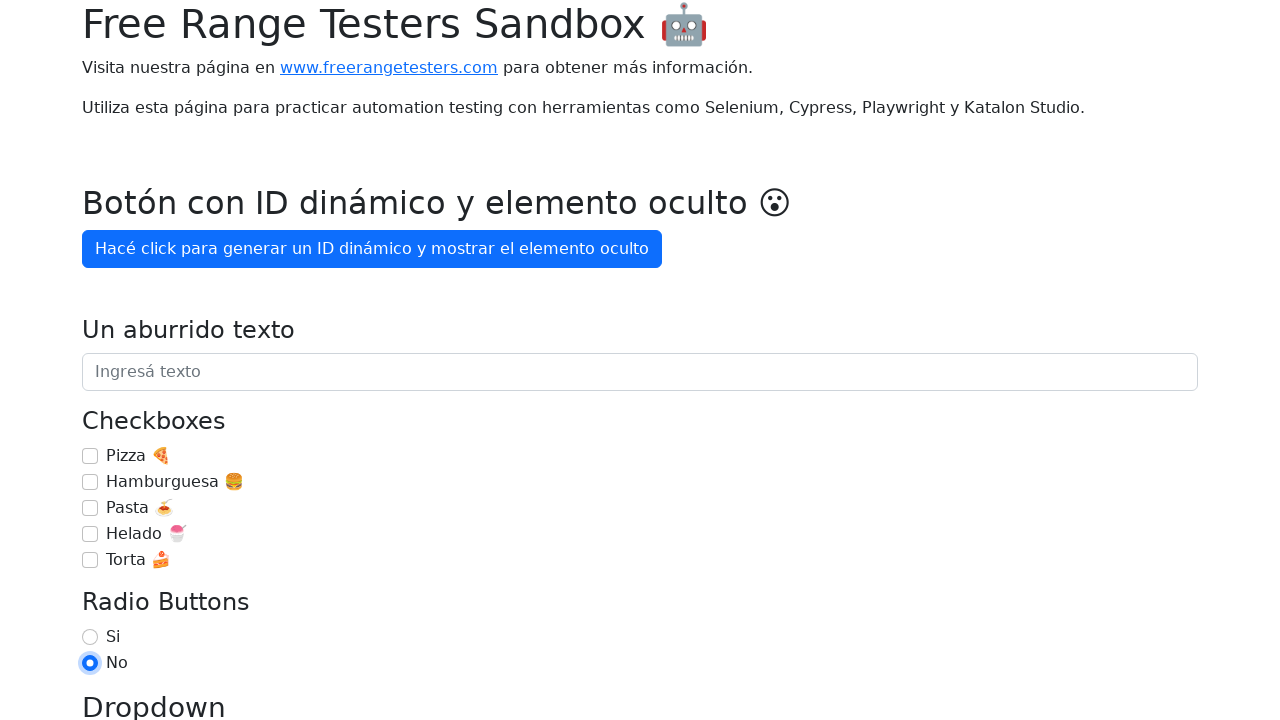

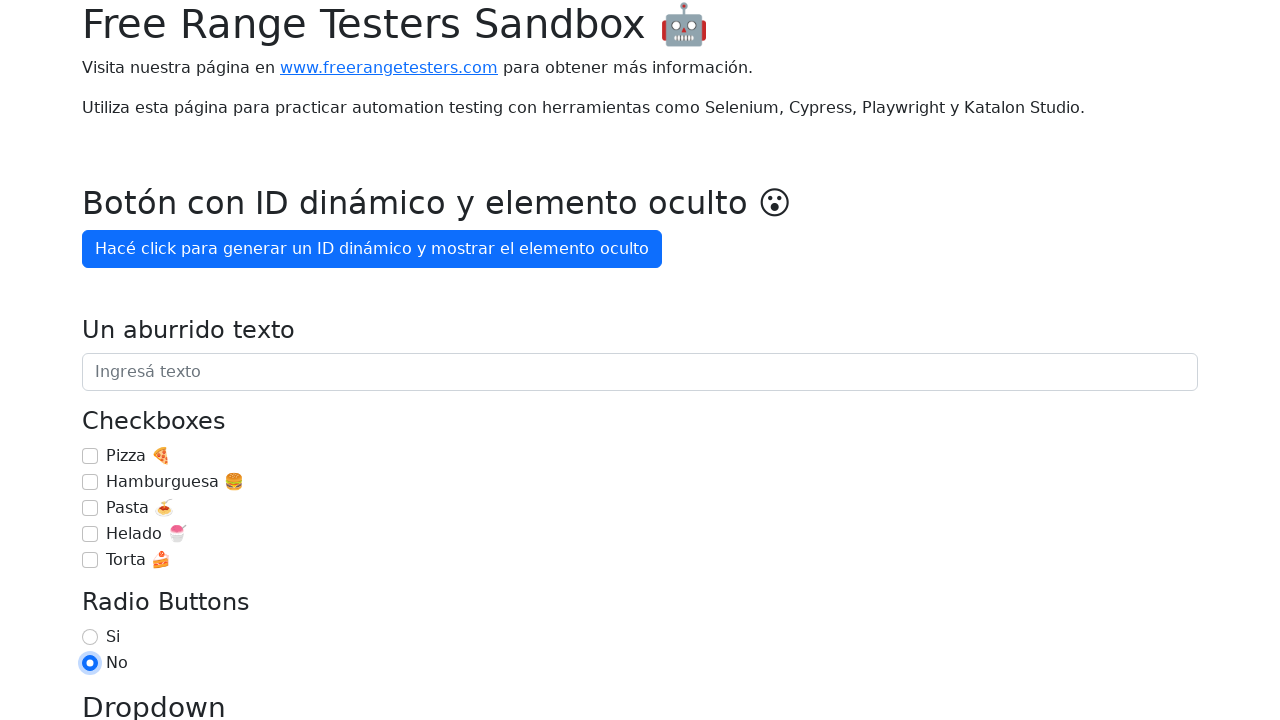